Navigates to a test automation website and verifies the page title contains expected text, checks the URL, and verifies the page source contains specific content.

Starting URL: https://www.testotomasyonu.com/

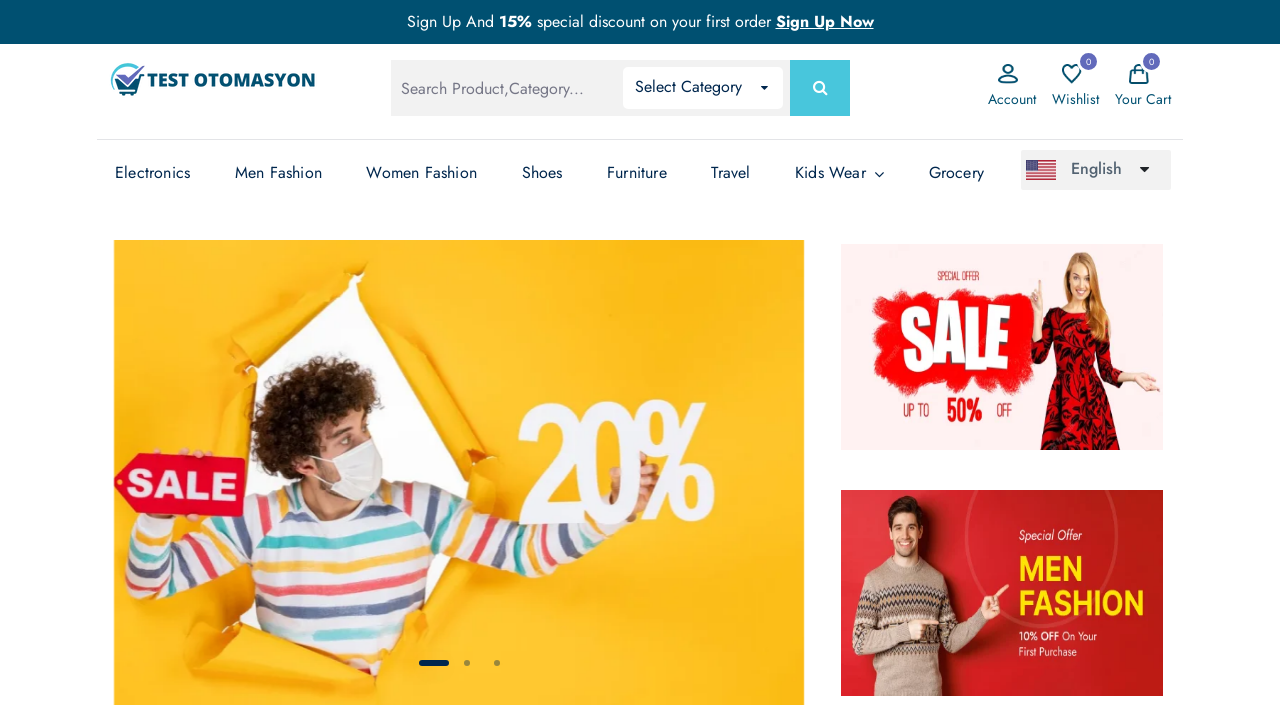

Page loaded with domcontentloaded state
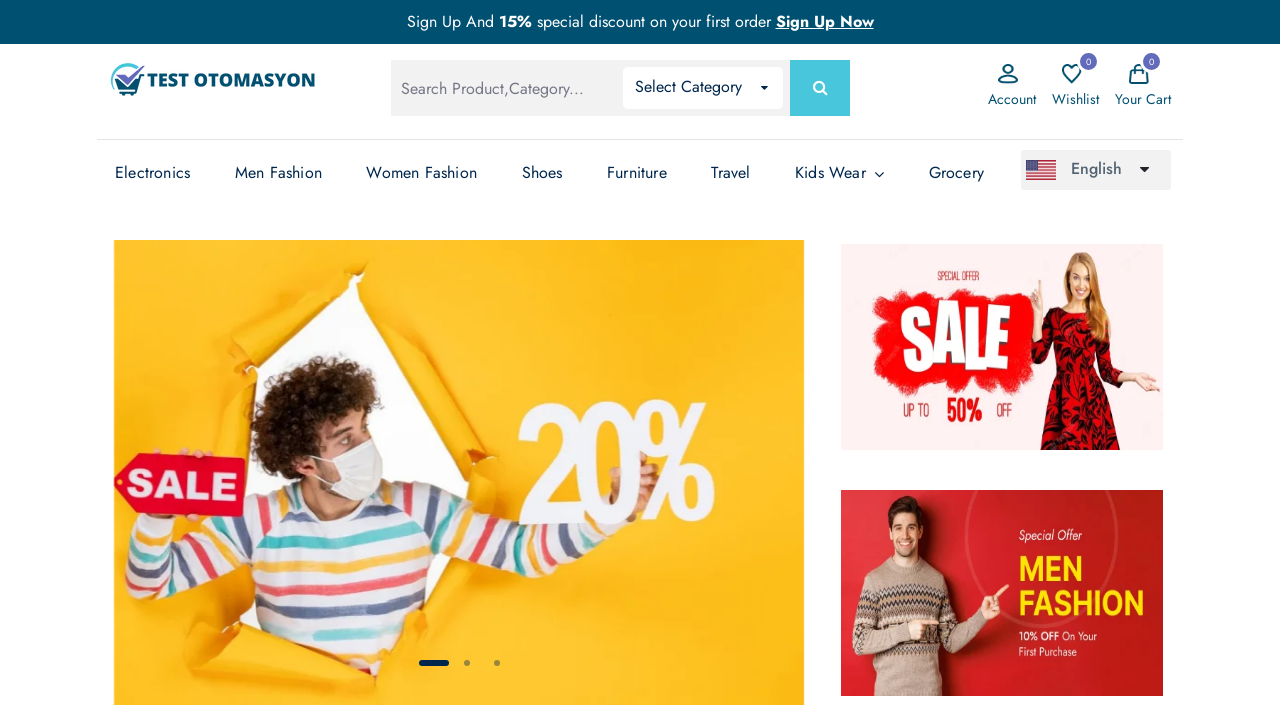

Retrieved page title: 'Test Otomasyonu - Test Otomasyonu'
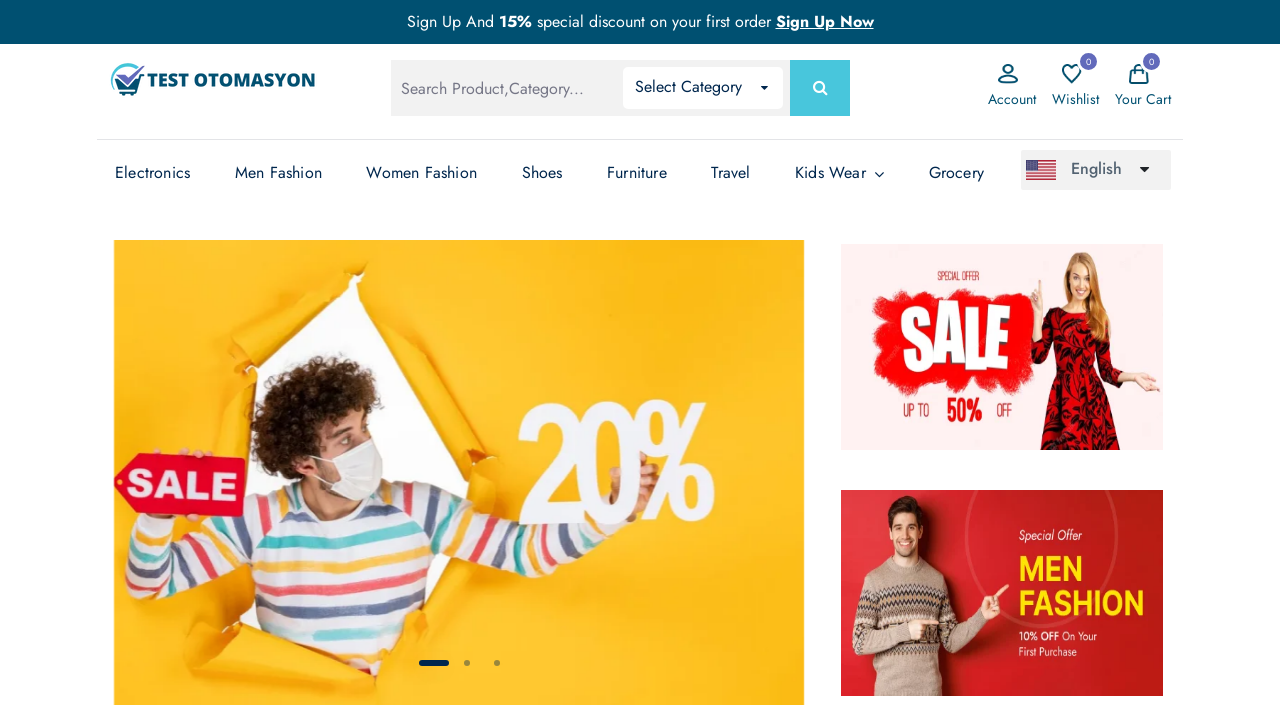

Verified page title contains 'Test Otomasyonu'
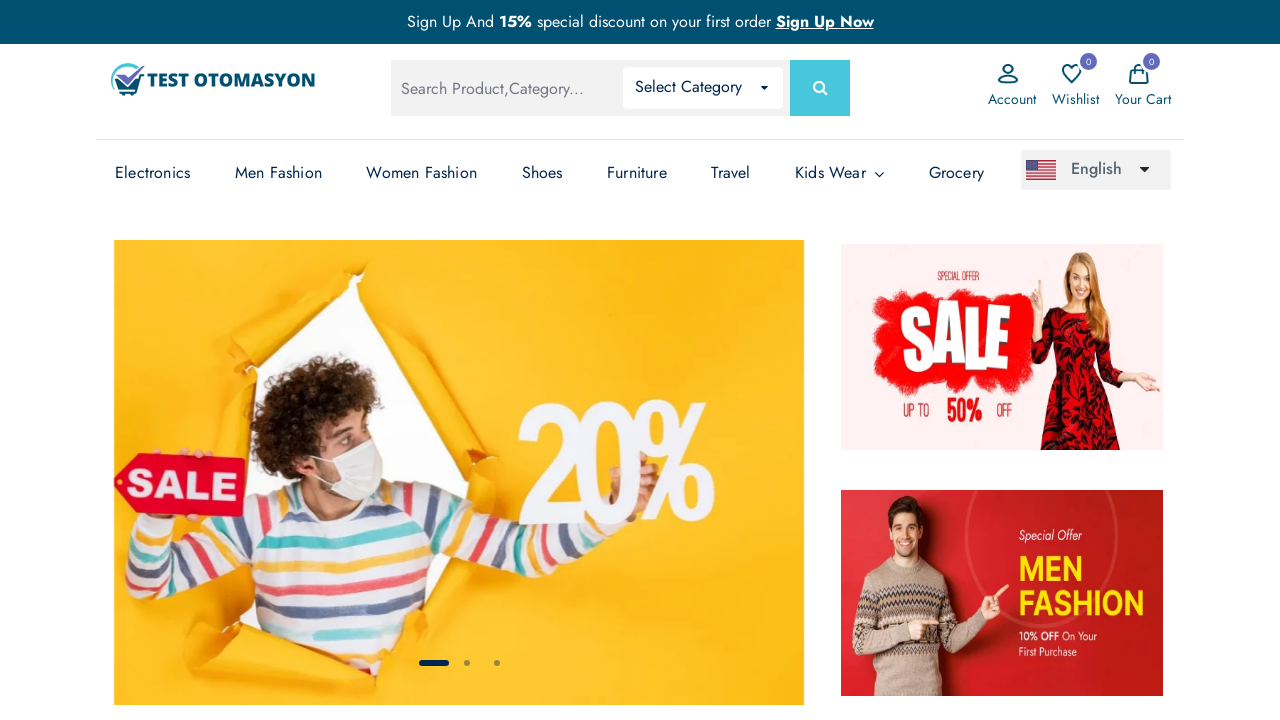

Retrieved current URL: 'https://www.testotomasyonu.com/'
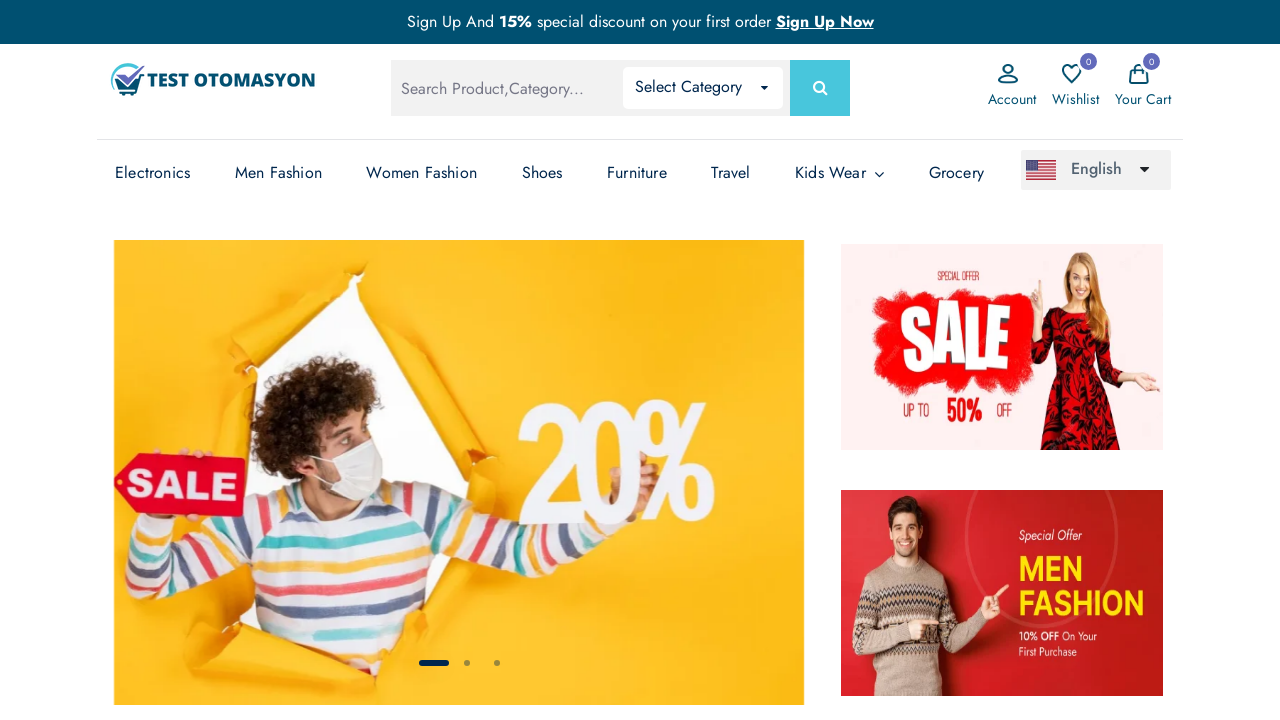

Verified URL contains 'testotomasyonu.com'
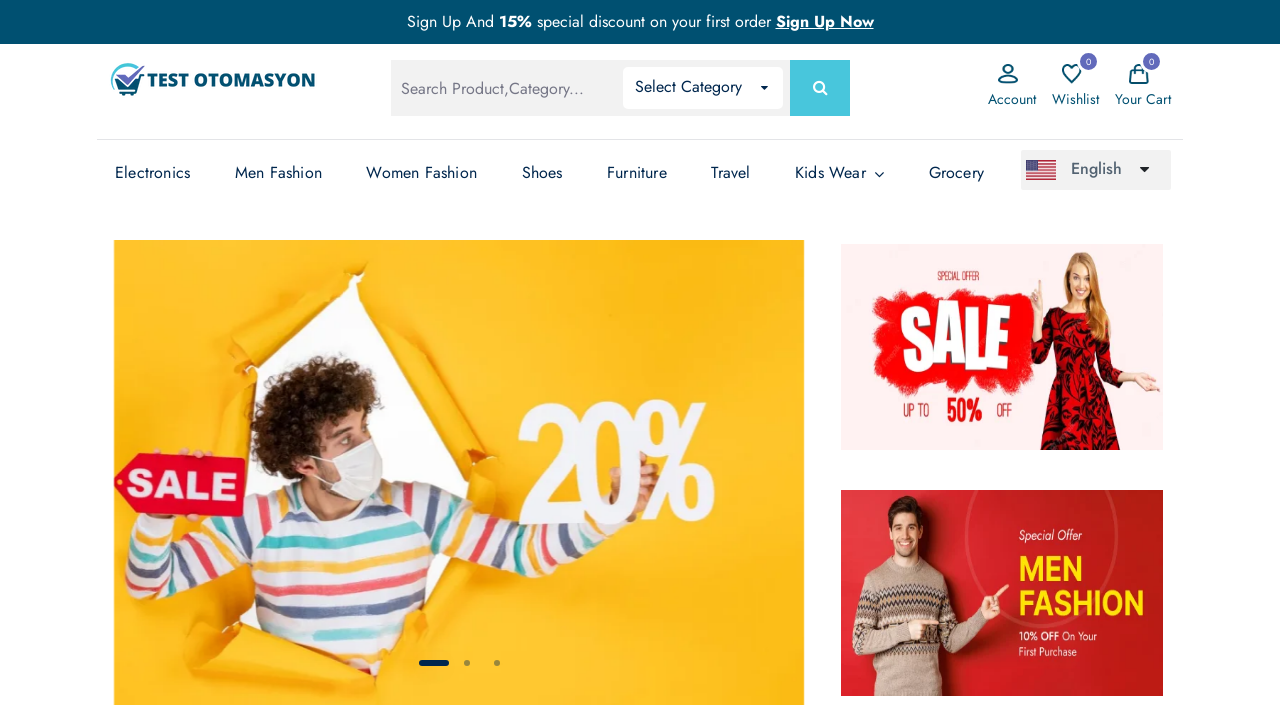

Retrieved page source content
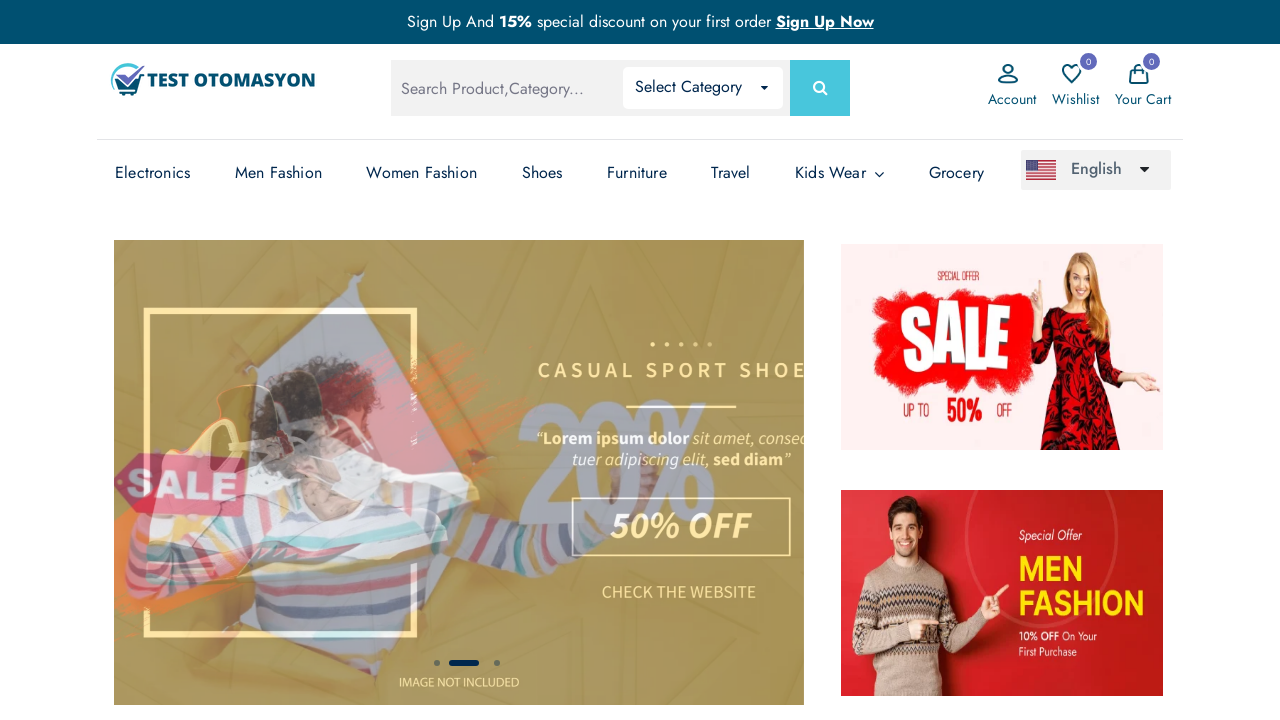

Verified page source contains 'otomasyon'
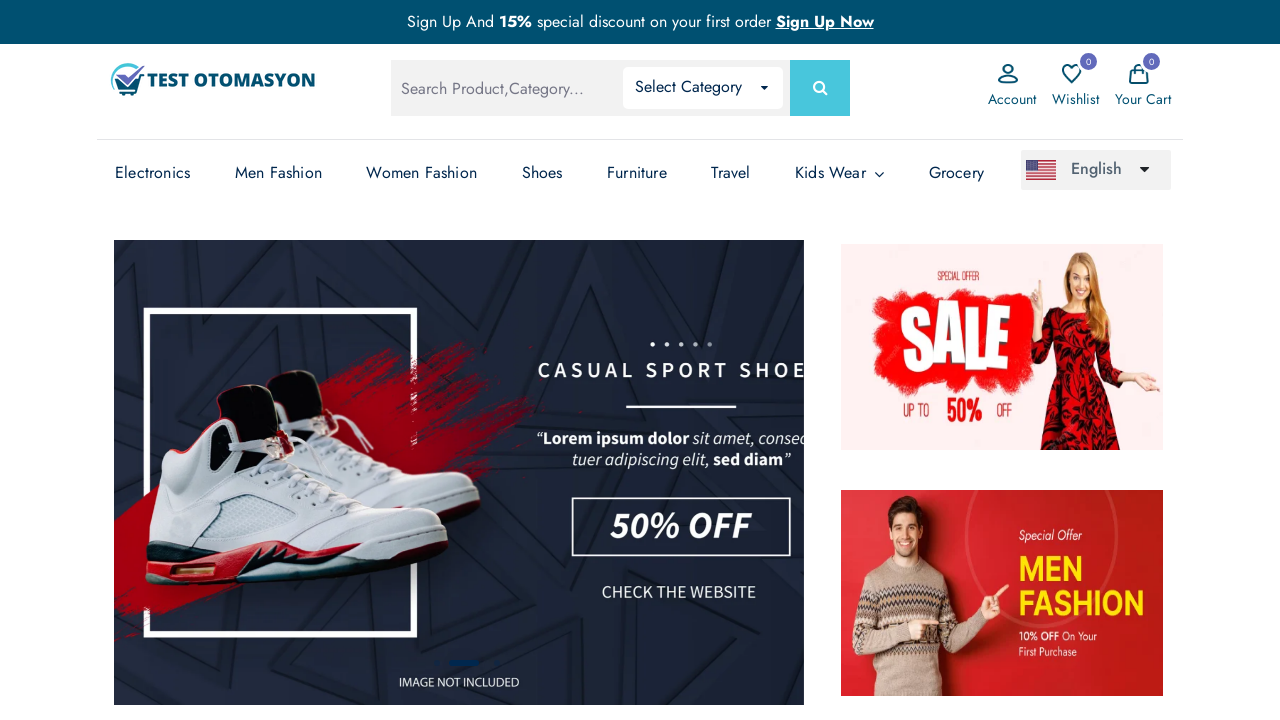

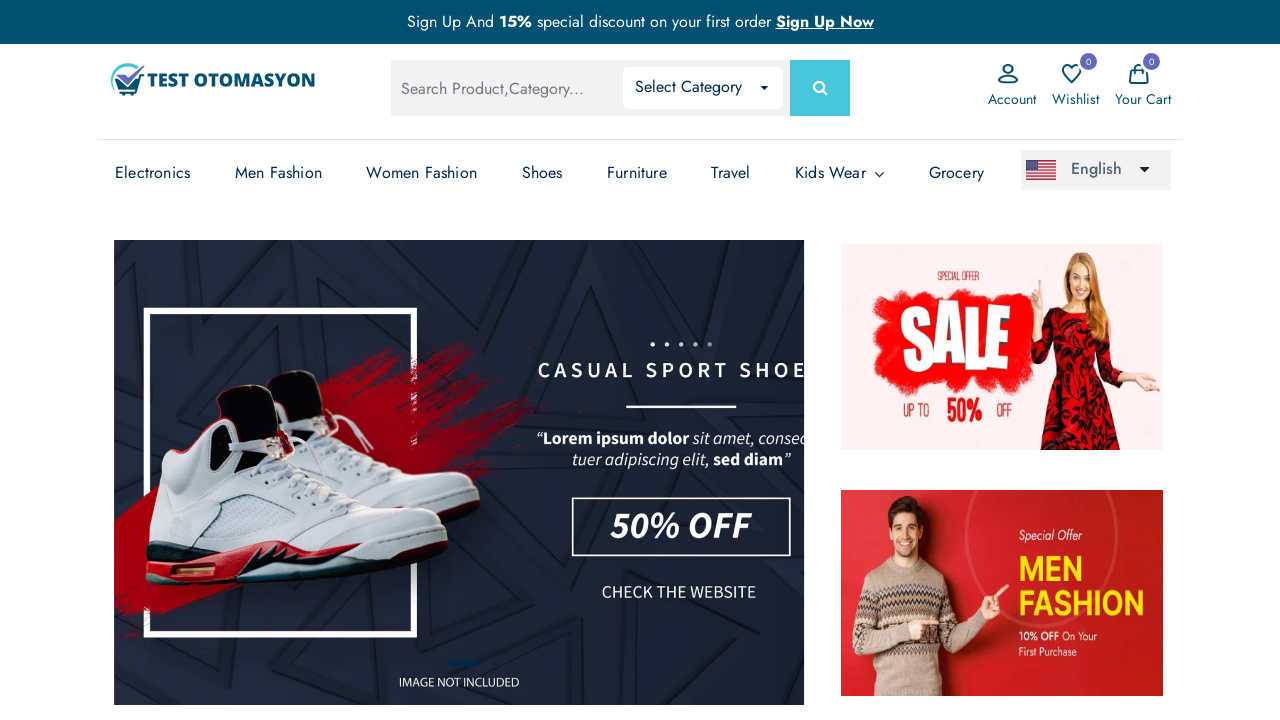